Tests drag and drop functionality within an iframe by dragging a draggable element to a droppable target on the jQuery UI demo page

Starting URL: https://jqueryui.com/droppable/

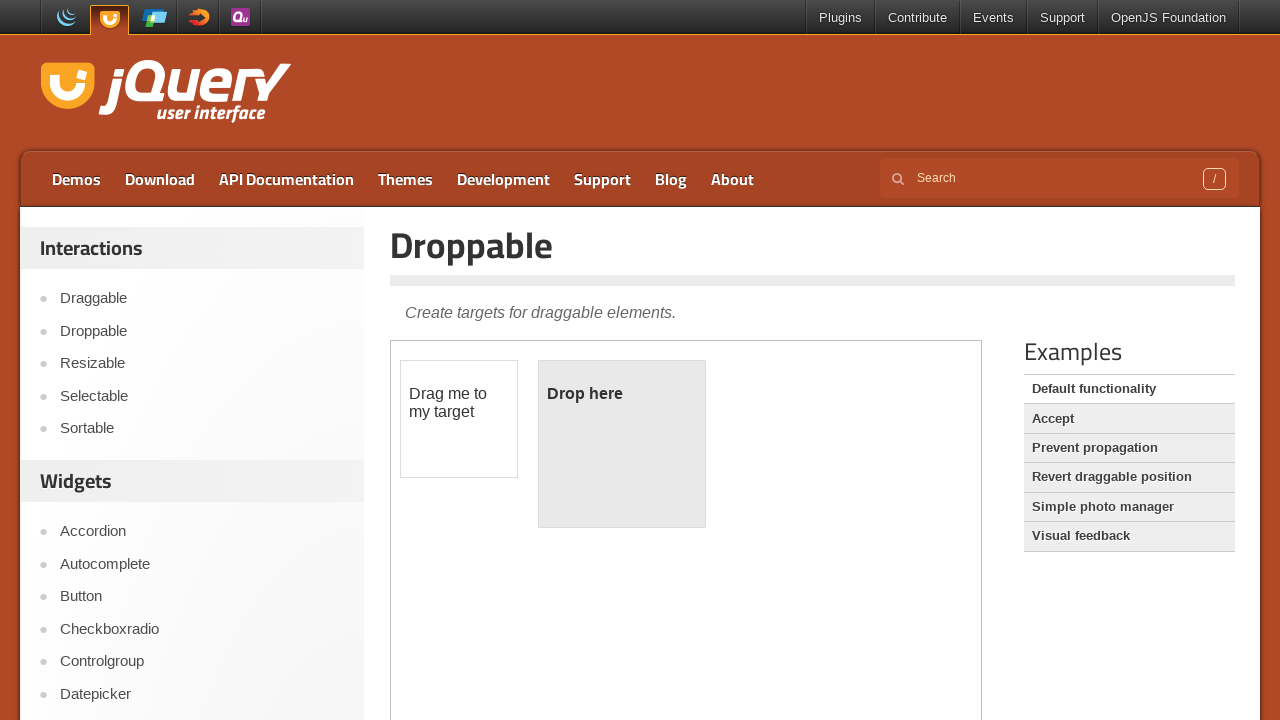

Located the demo iframe containing drag and drop elements
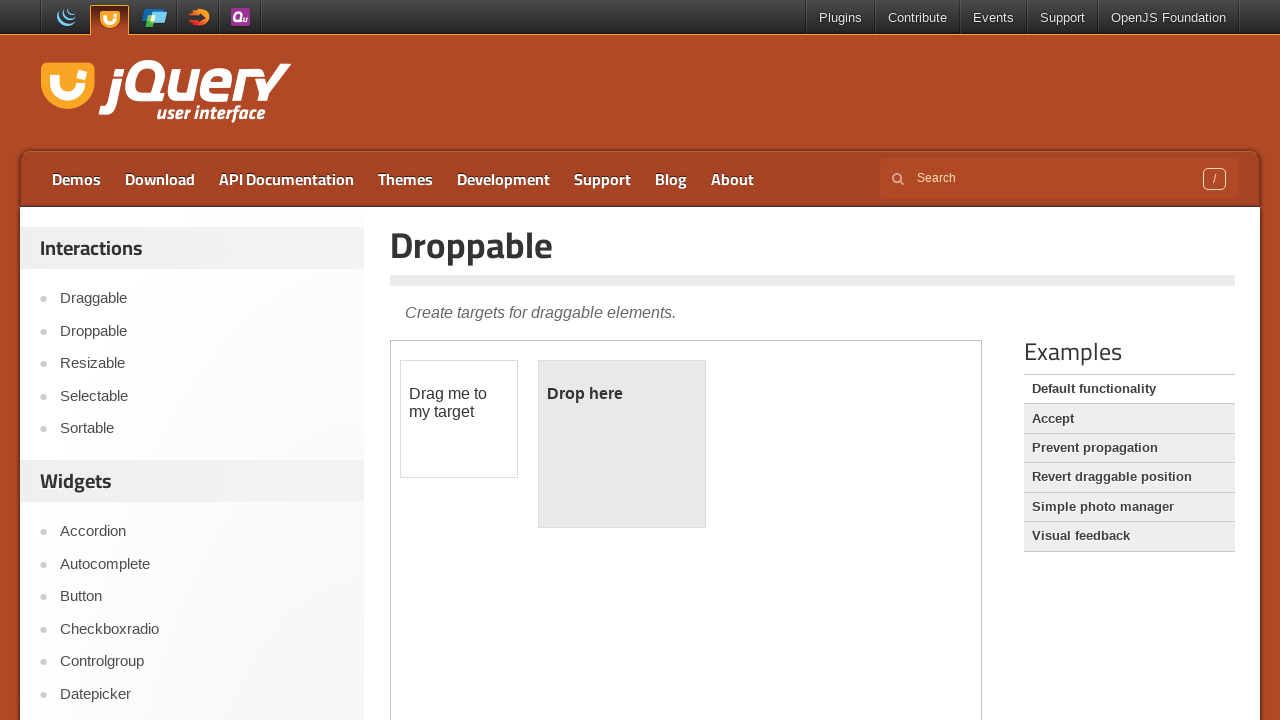

Located the draggable element
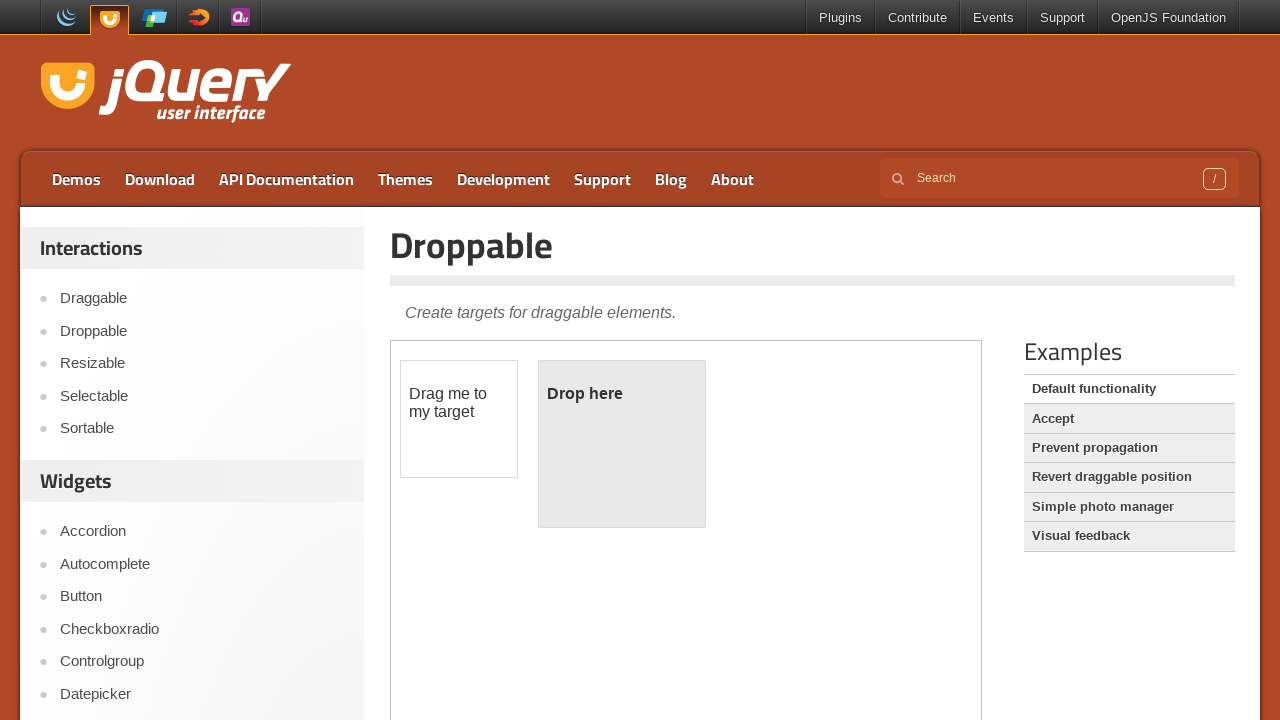

Located the droppable target element
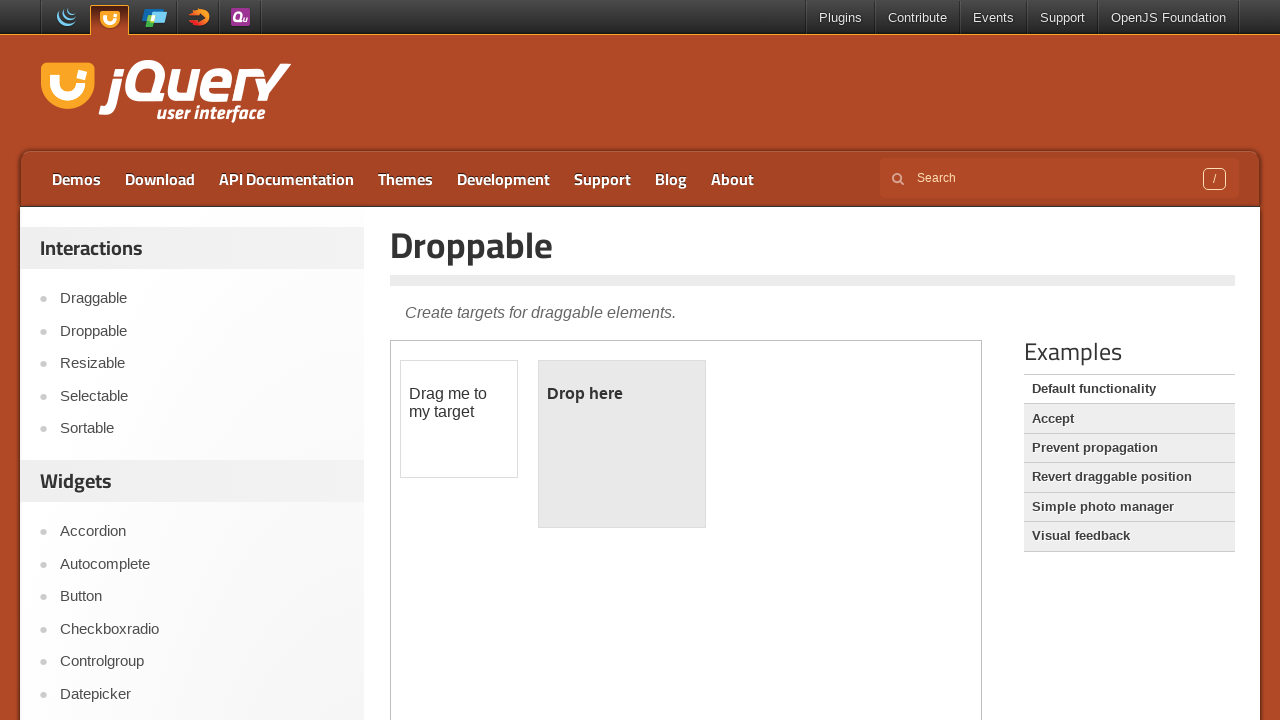

Dragged the draggable element to the droppable target at (622, 444)
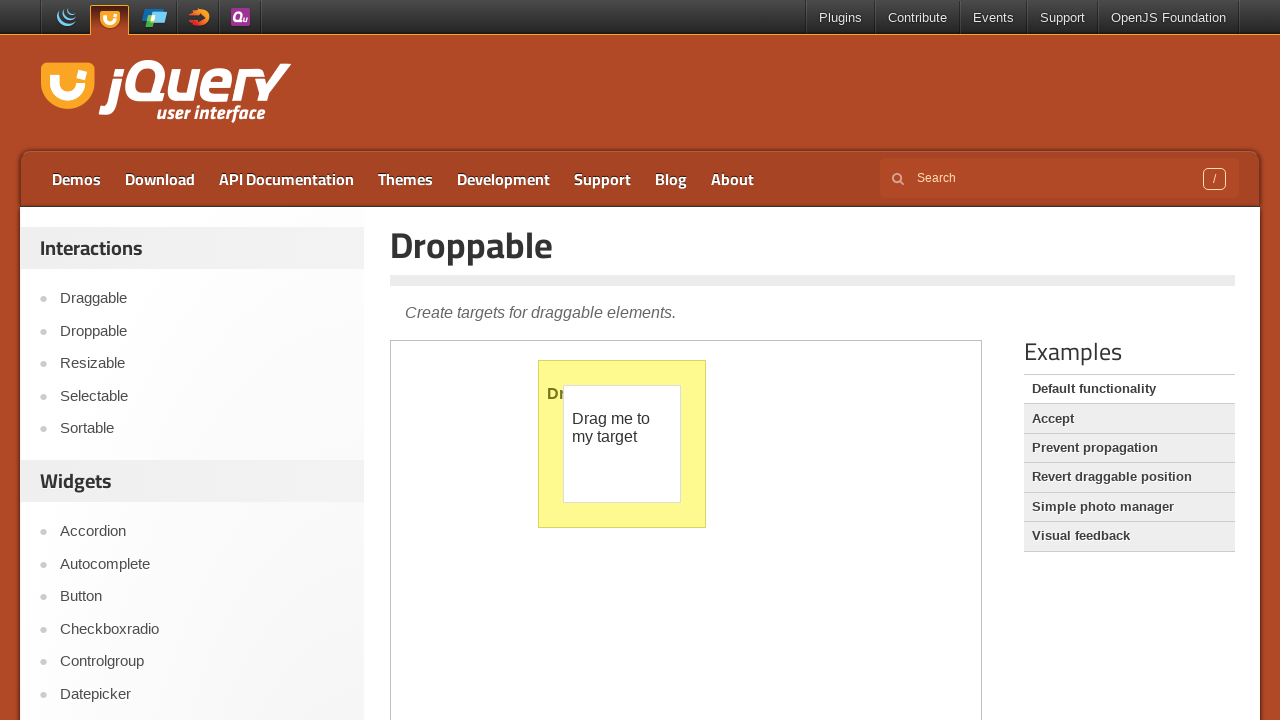

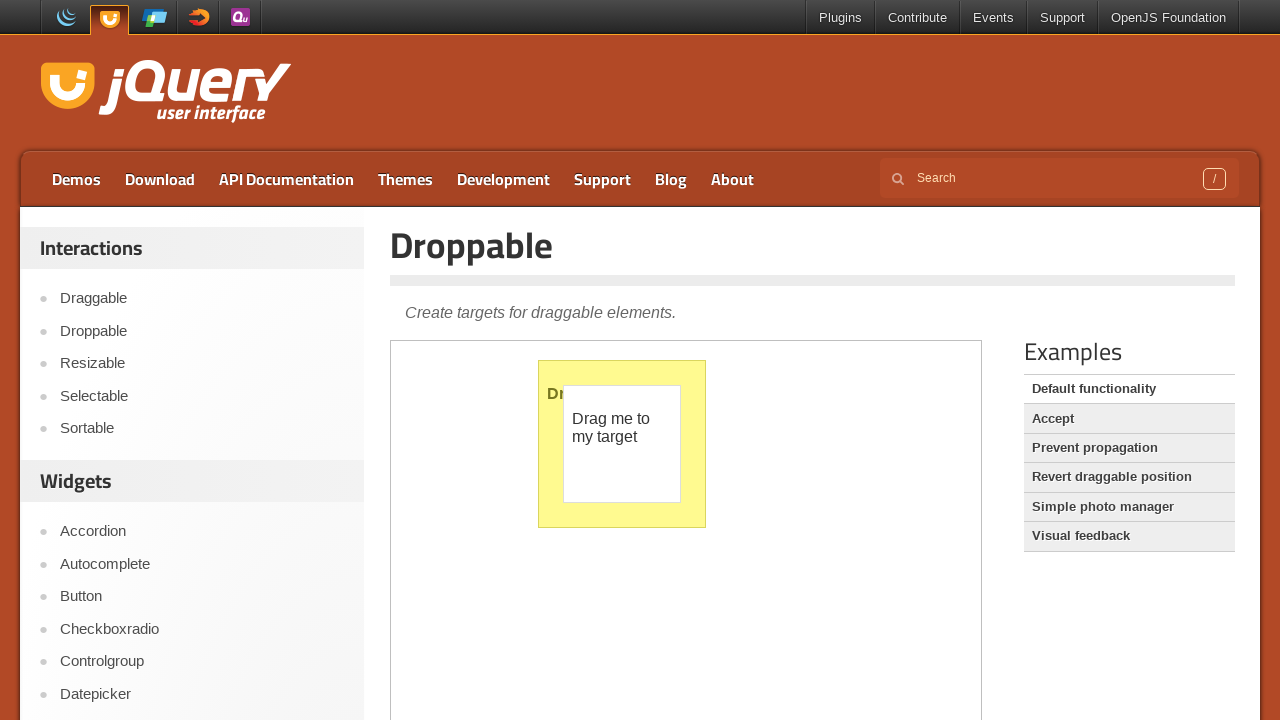